Tests drag and drop functionality by dragging an element from source to target within an iframe on the jQuery UI demo page

Starting URL: https://jqueryui.com/droppable/

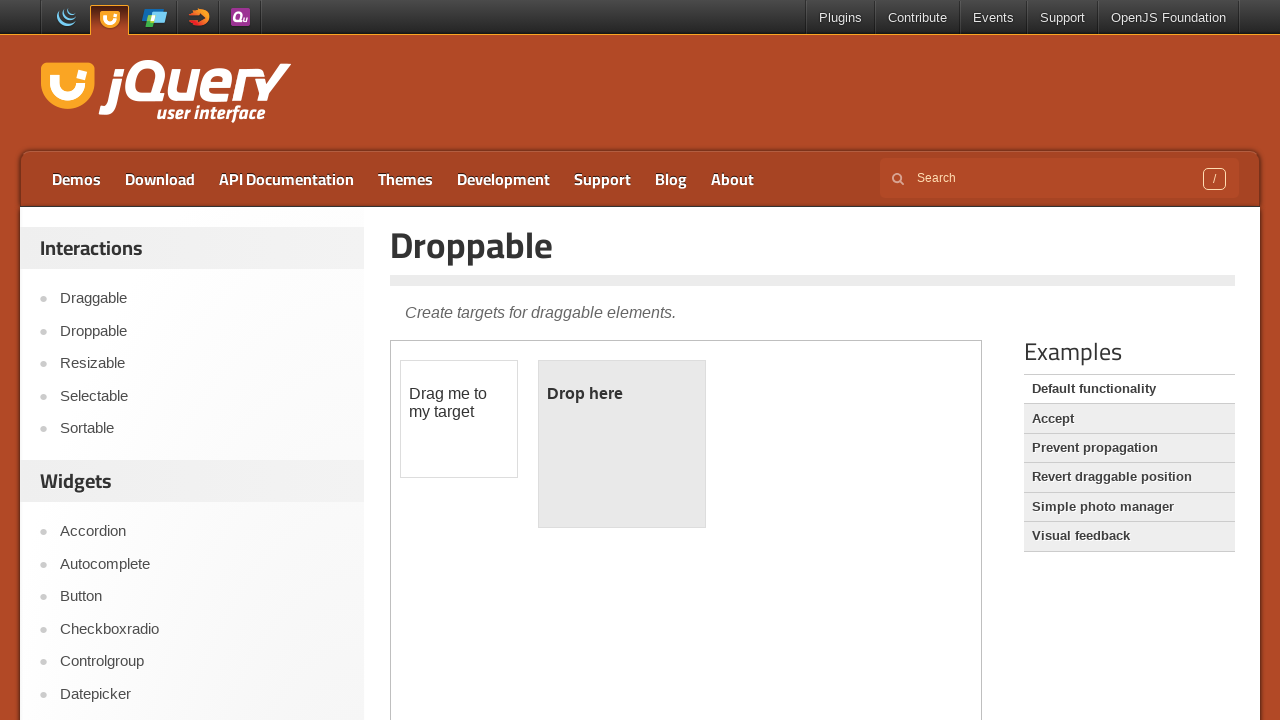

Located the demo iframe containing drag and drop elements
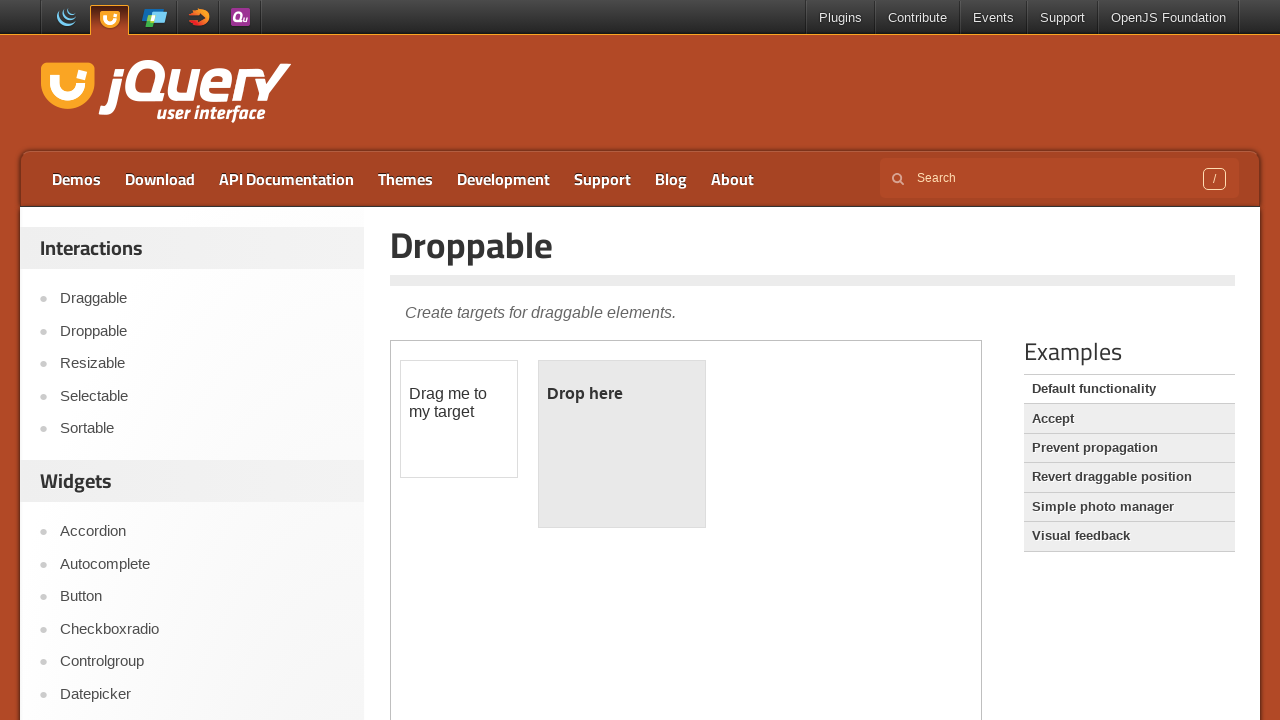

Located the draggable element (#draggable) within the iframe
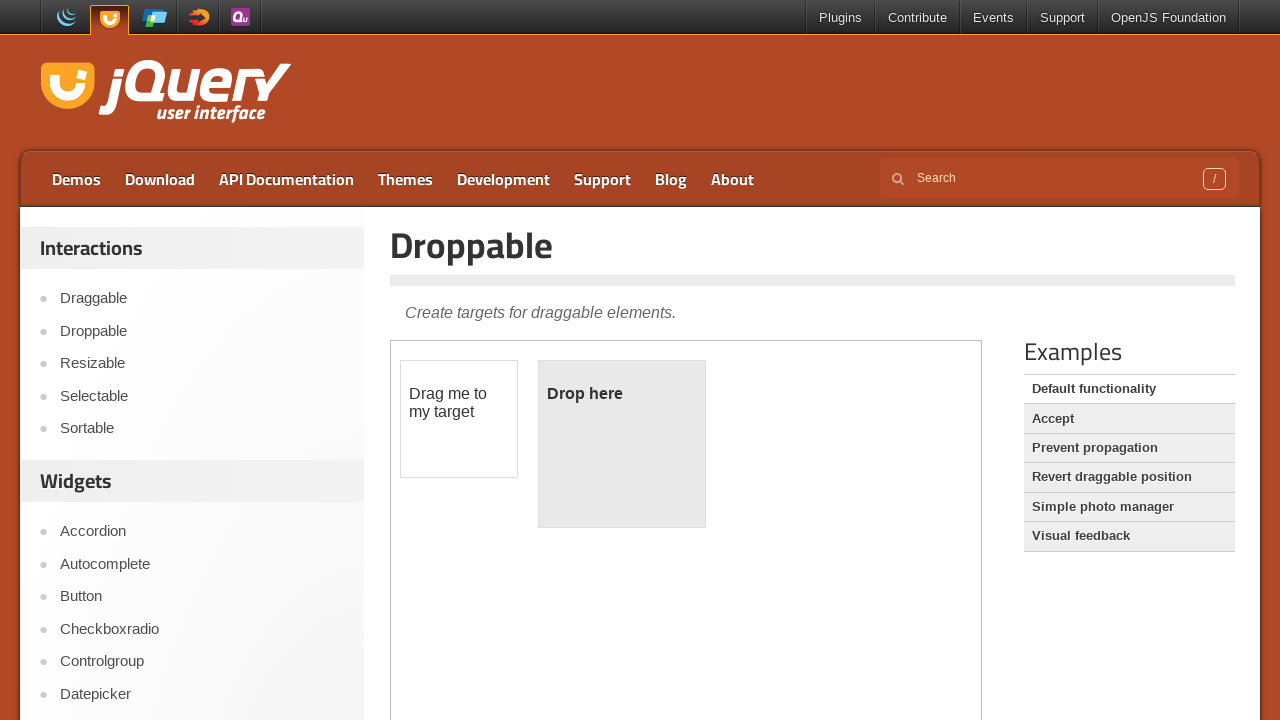

Located the droppable target element (#droppable) within the iframe
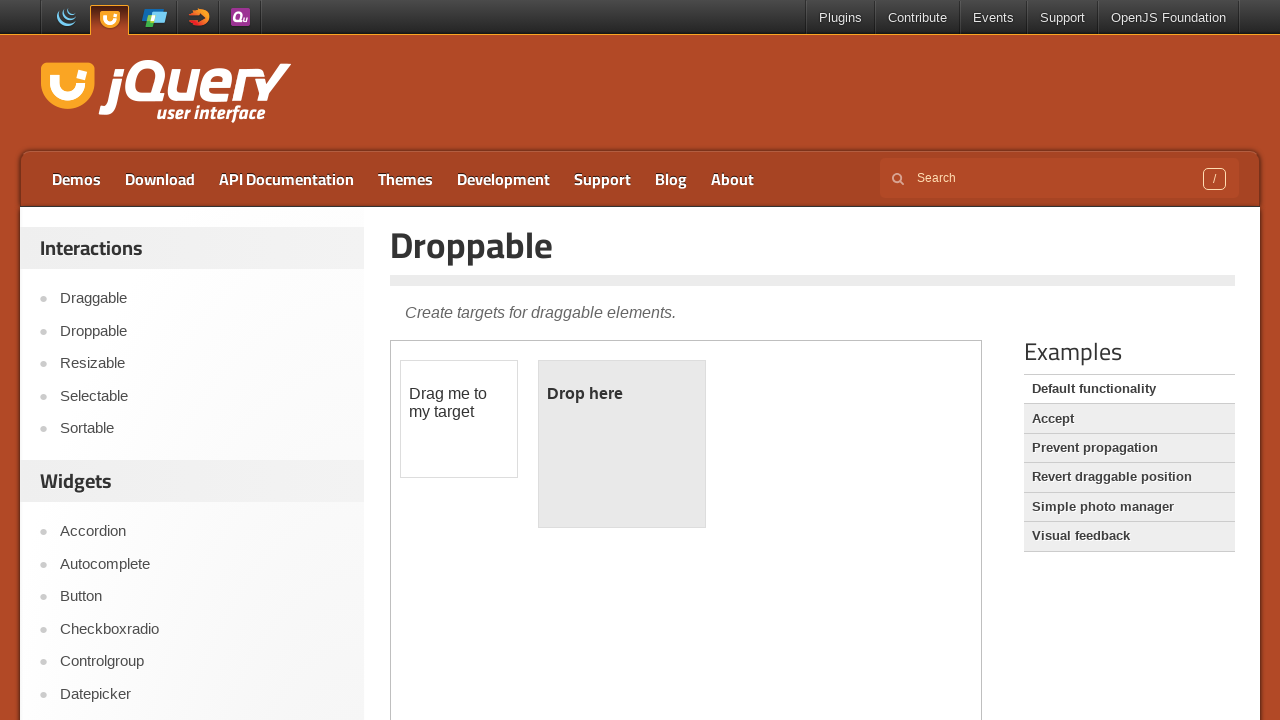

Dragged the source element to the target element (drag and drop completed) at (622, 444)
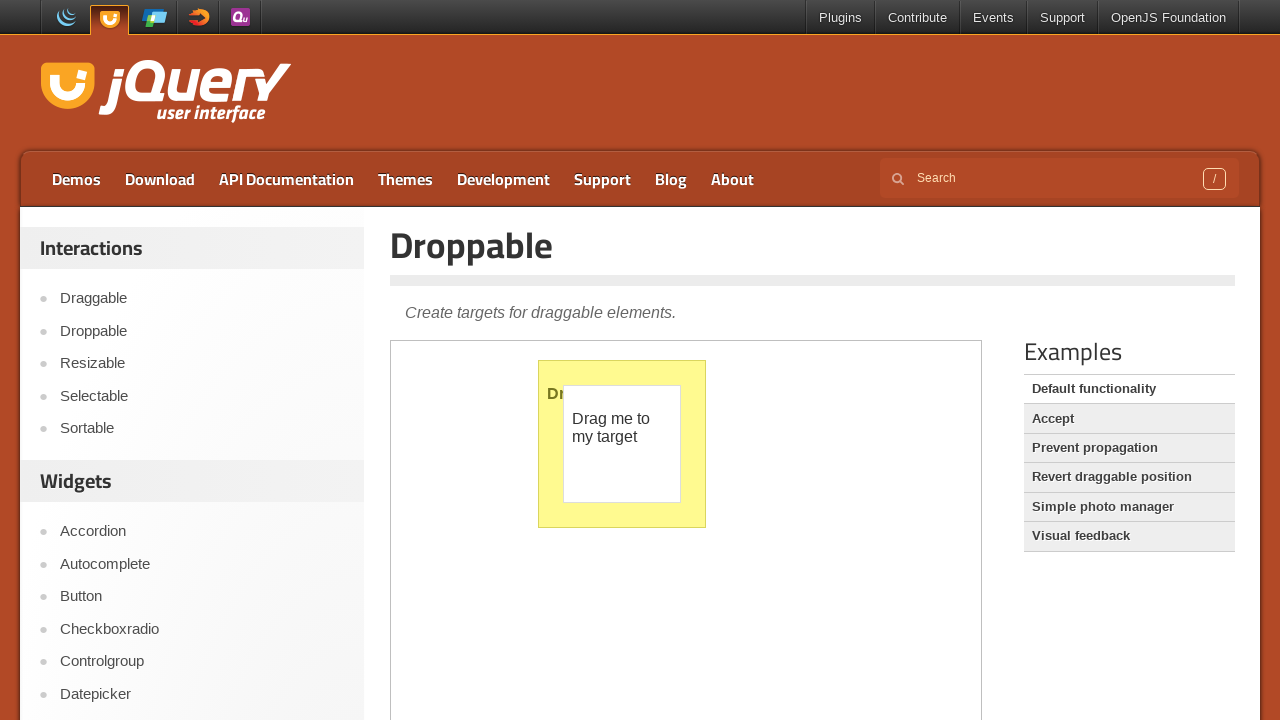

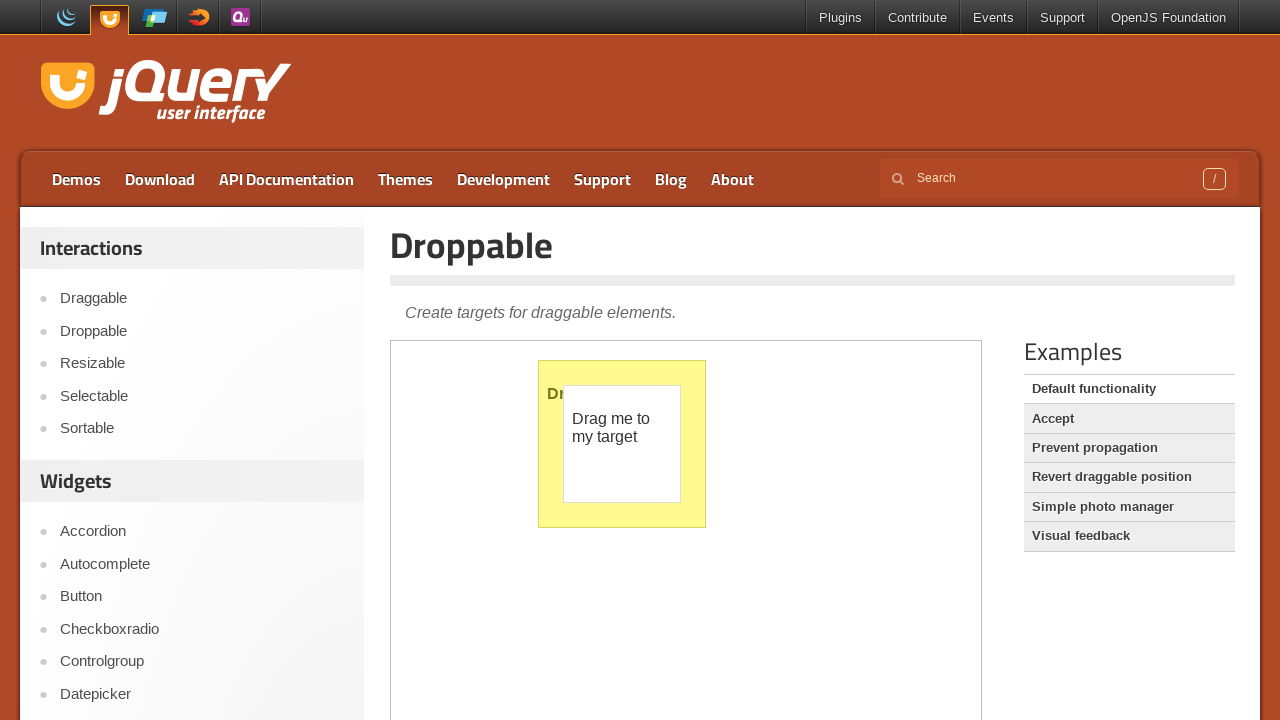